Performs a calculation by reading two numbers from the page, computing their sum, selecting the result from a dropdown, and submitting the form

Starting URL: http://suninjuly.github.io/selects1.html

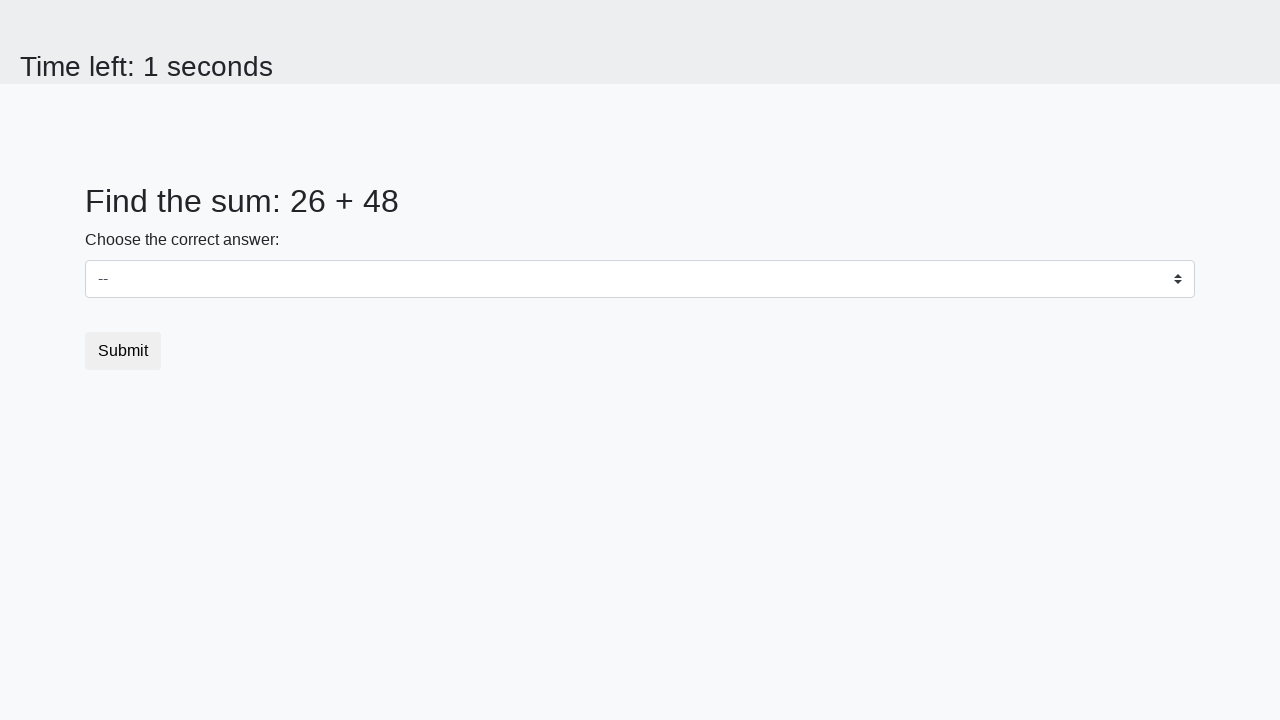

Read first number from page
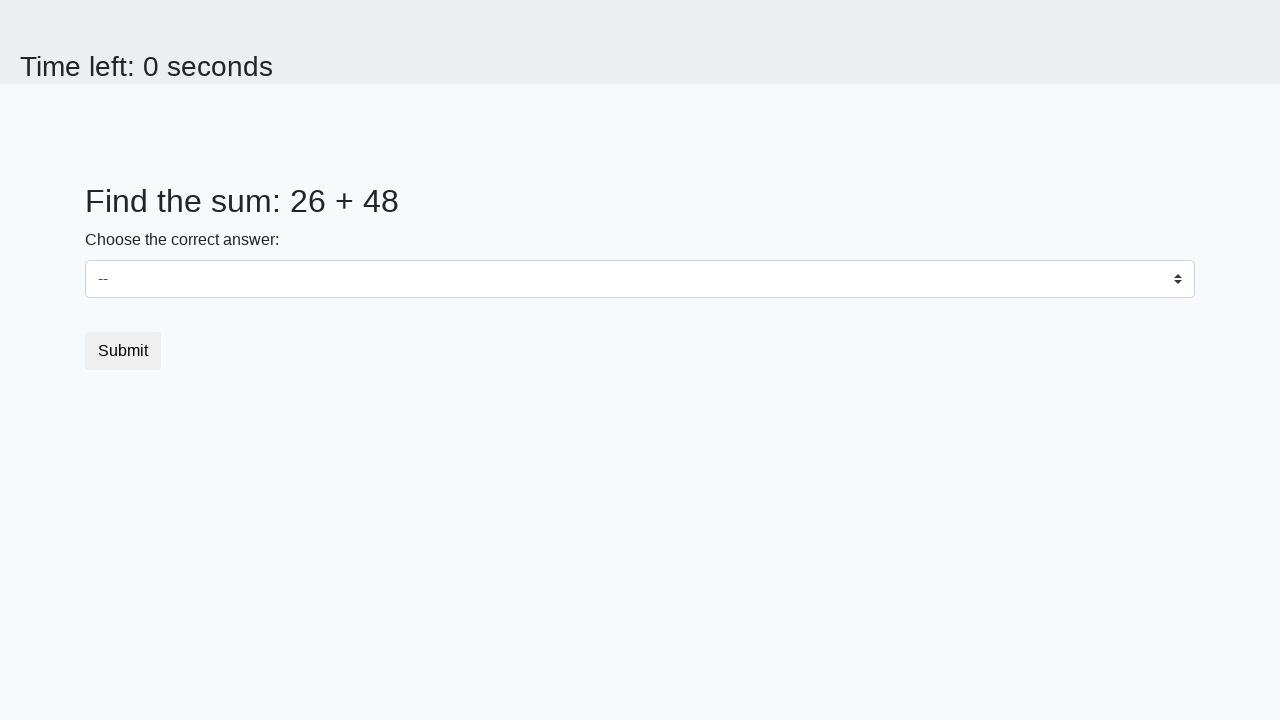

Read second number from page
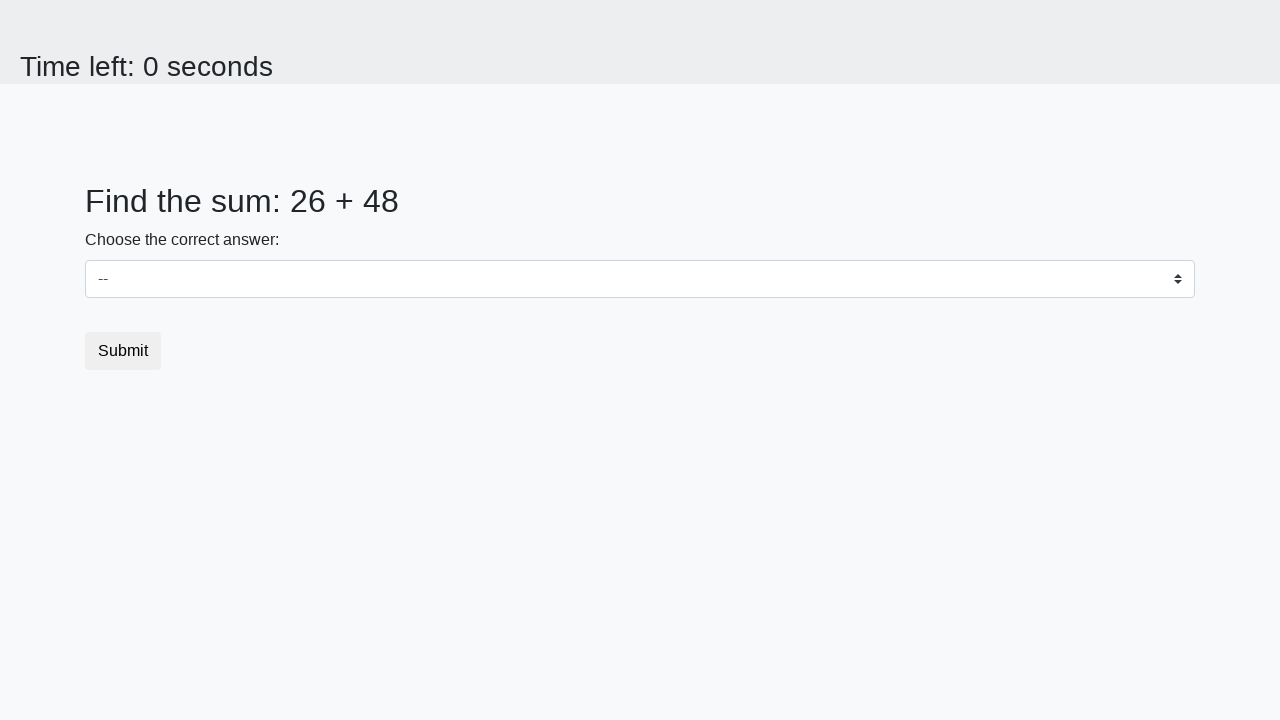

Calculated sum: 26 + 48 = 74
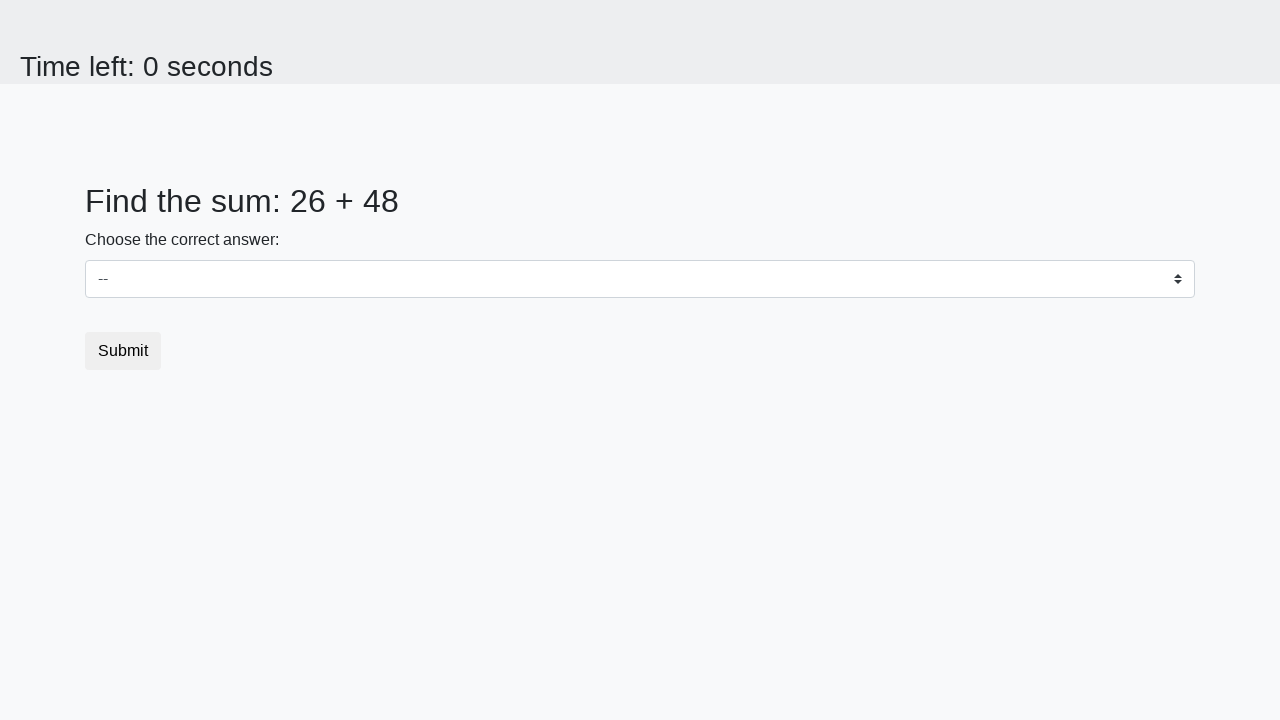

Selected result '74' from dropdown on #dropdown
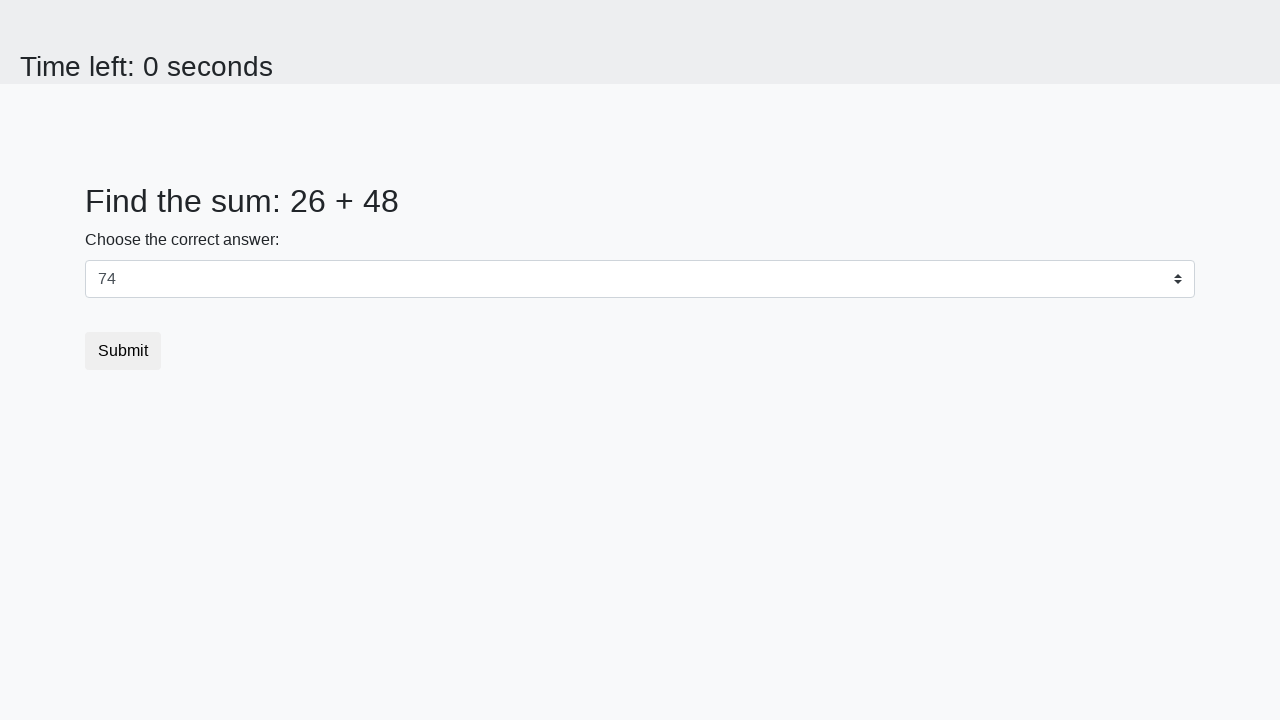

Clicked submit button at (123, 351) on .btn
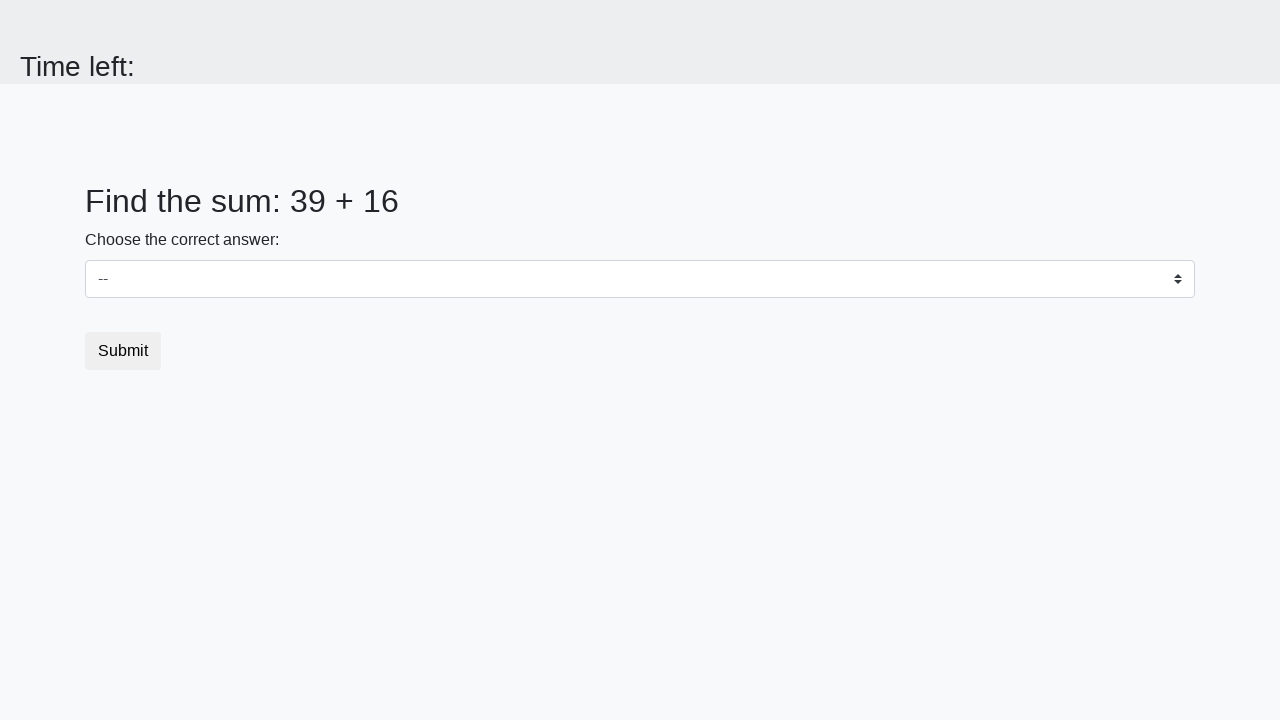

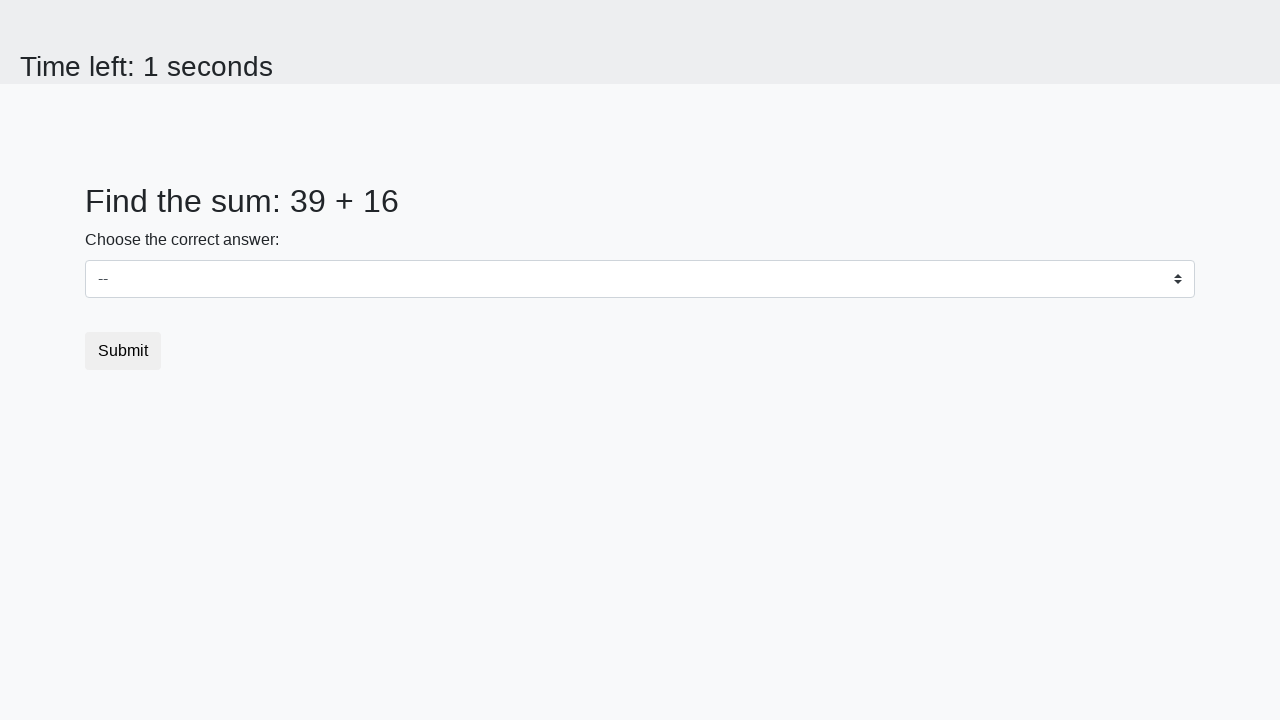